Tests a registration form by filling three input fields with text values and submitting, then verifies the success message appears.

Starting URL: https://suninjuly.github.io/registration1.html

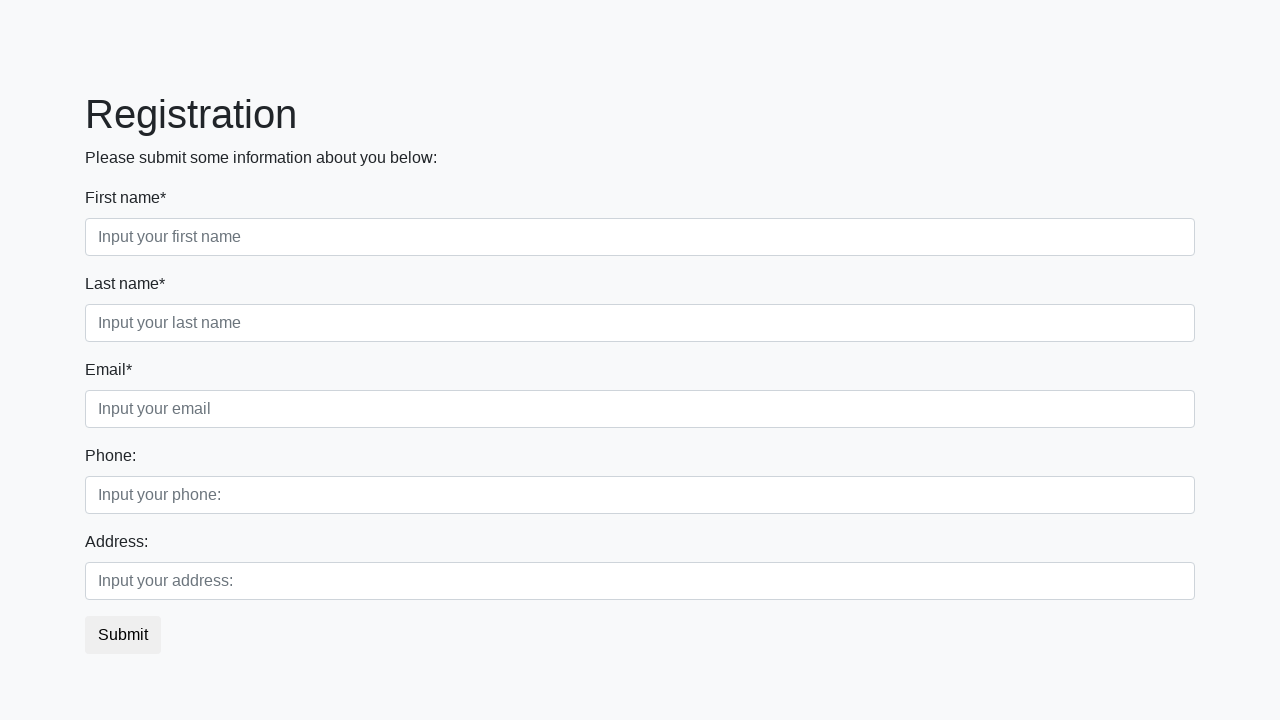

Filled first input field with 'knock' on .first_block .first
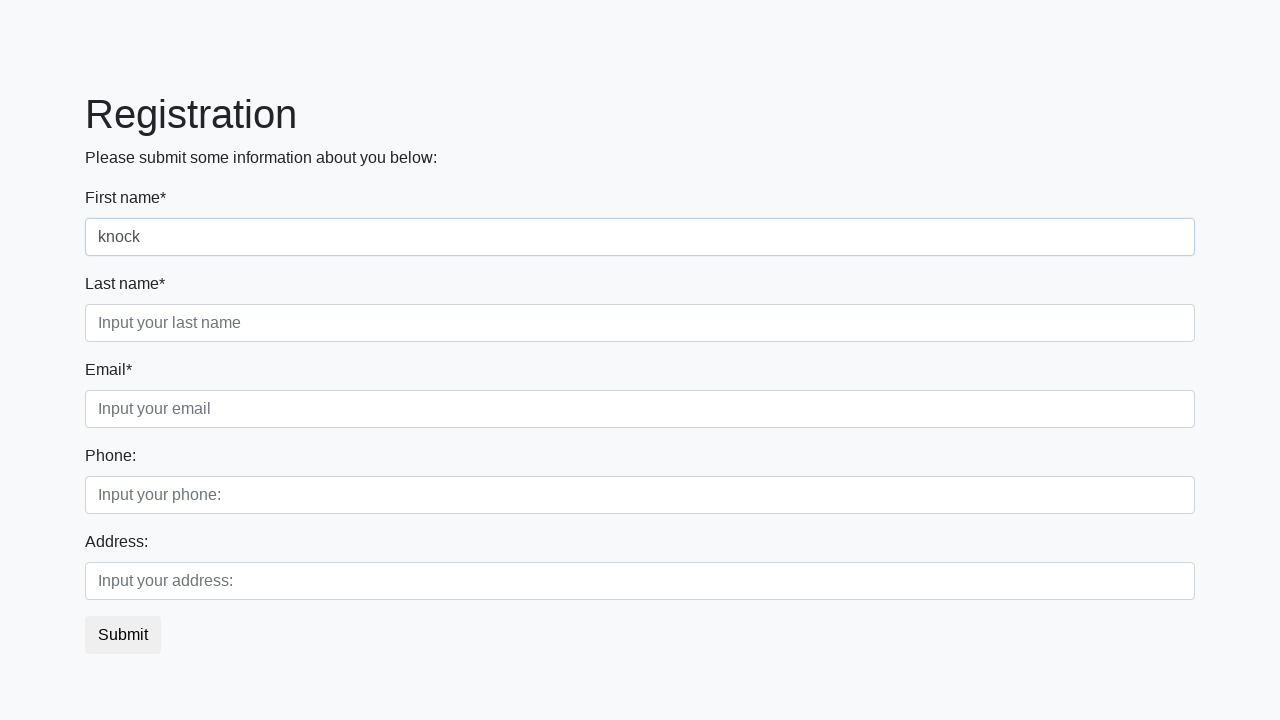

Filled second input field with 'knock' on .first_block .second
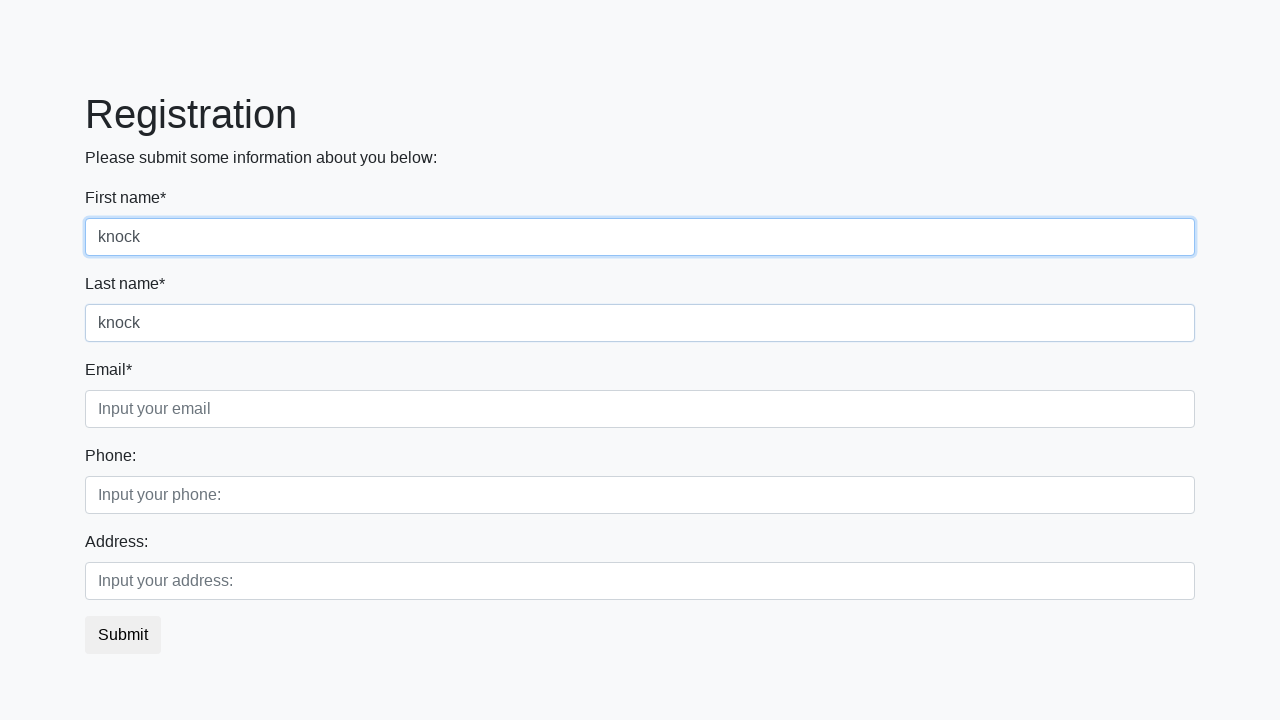

Filled third input field with 'Knock-knock' on .third_class .third
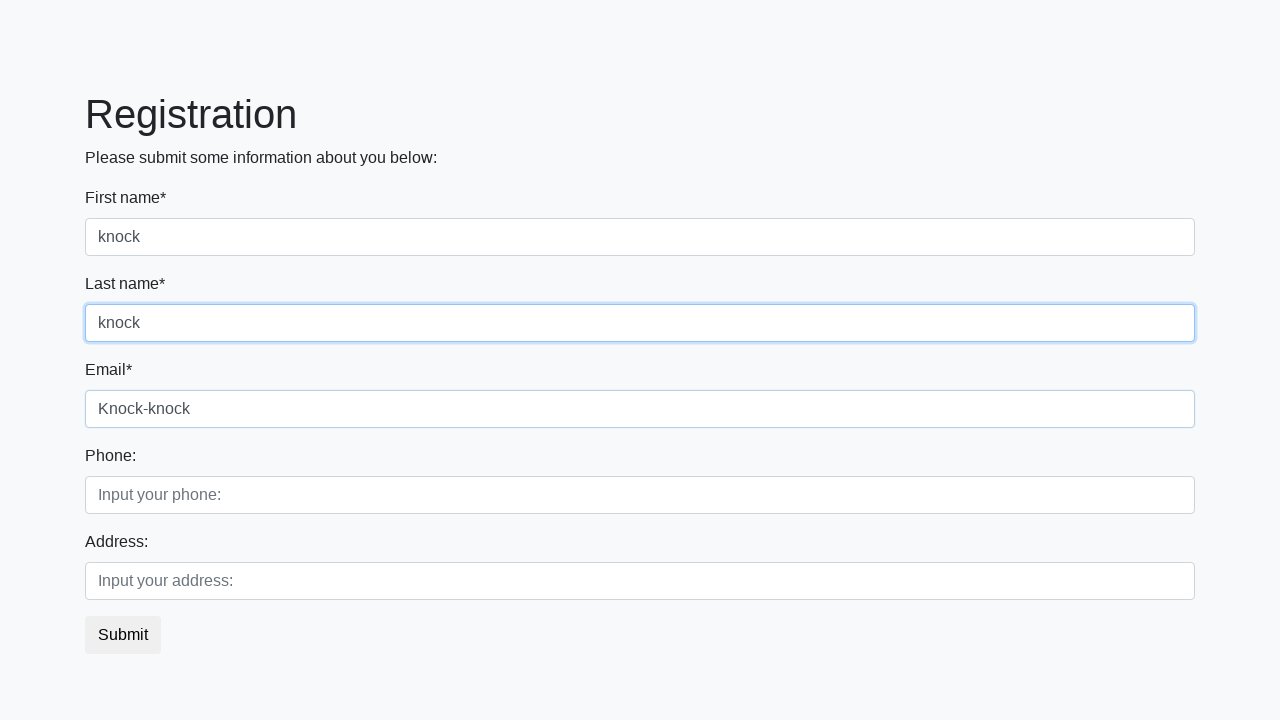

Clicked submit button to register at (123, 635) on button[type='submit']
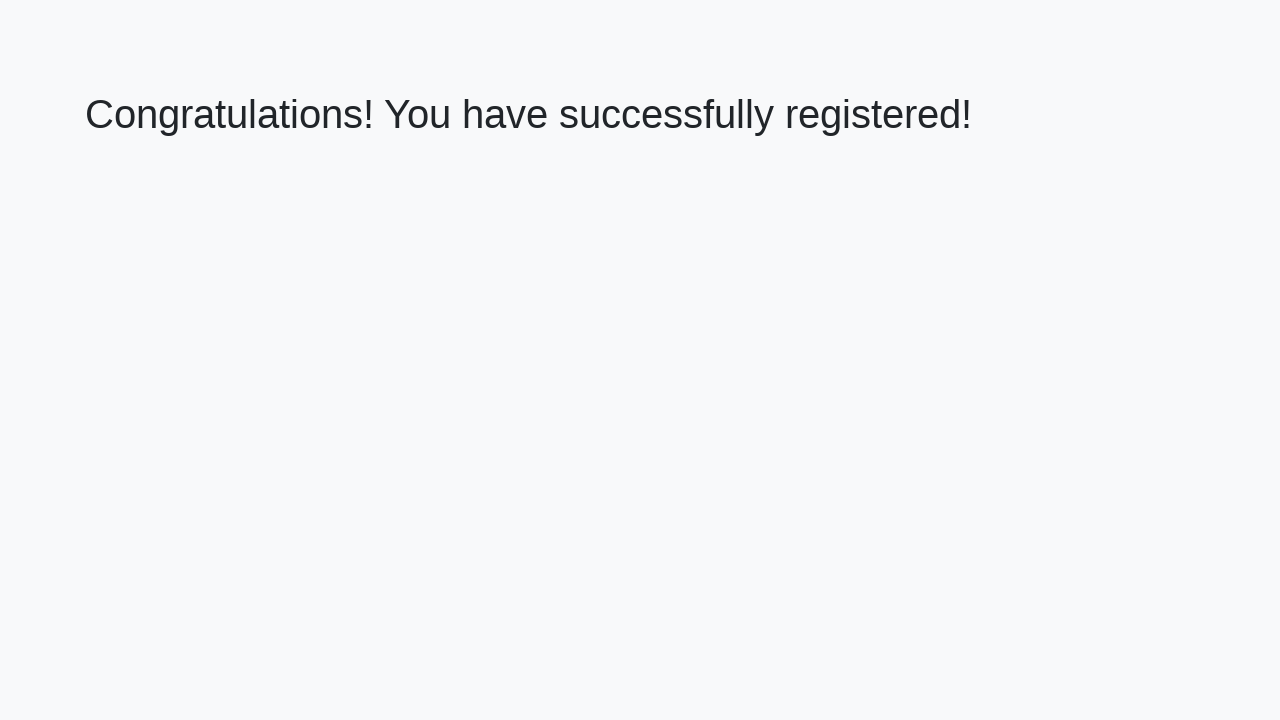

Success message heading loaded
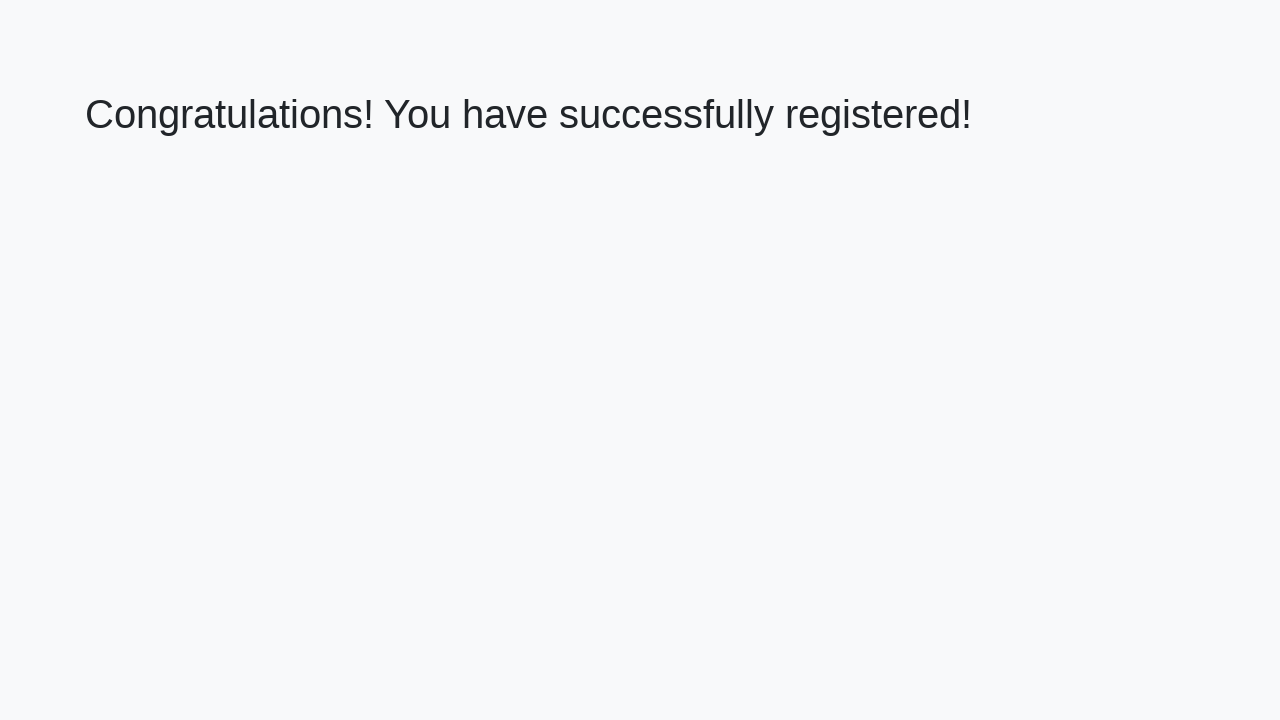

Retrieved success message text
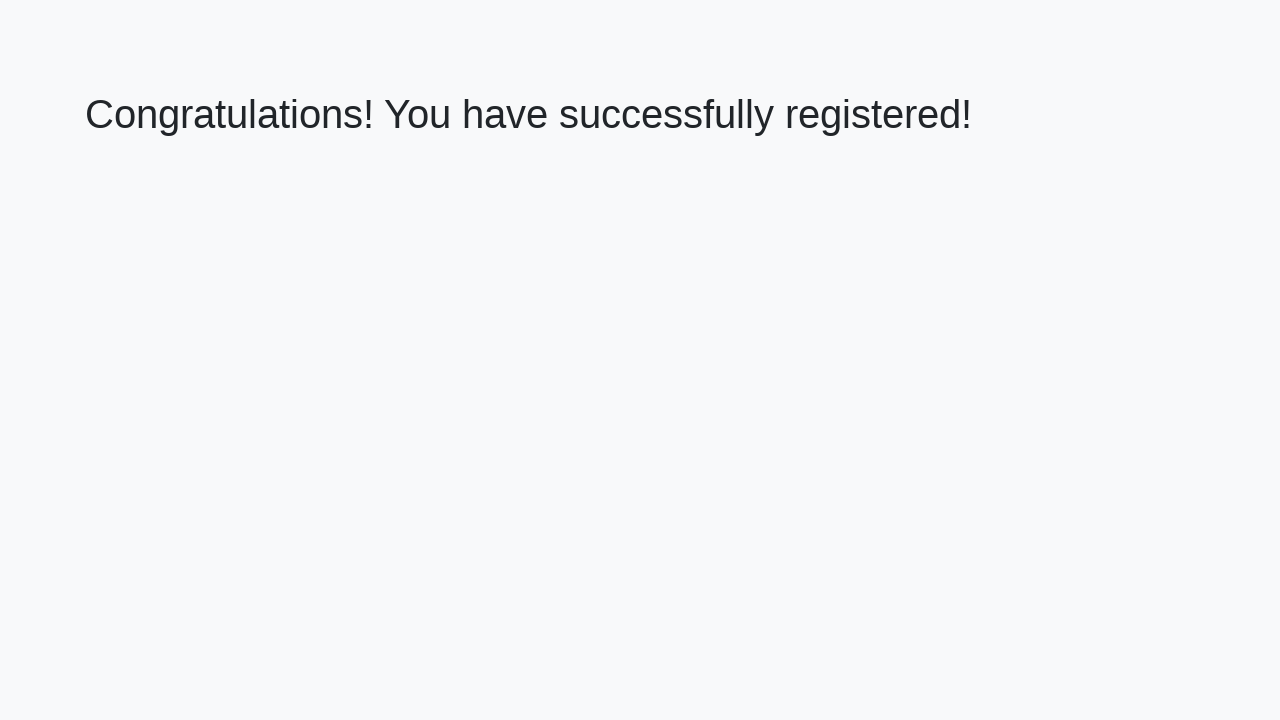

Verified success message: 'Congratulations! You have successfully registered!'
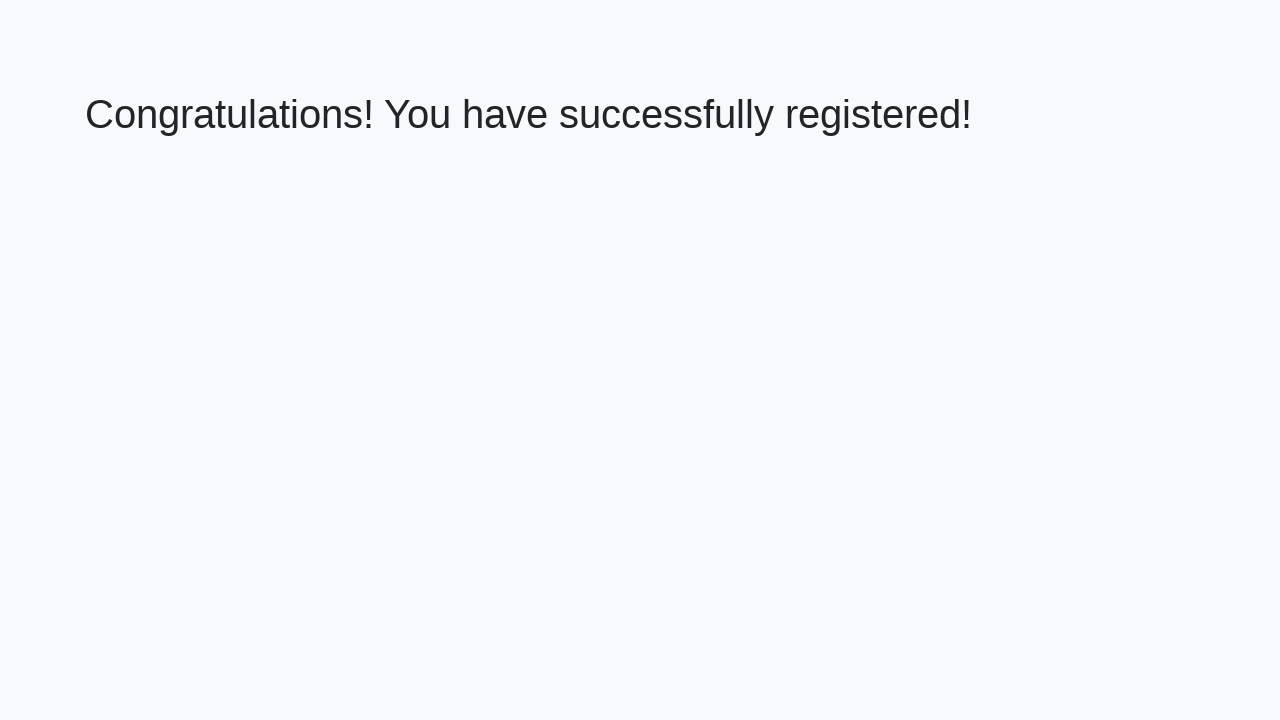

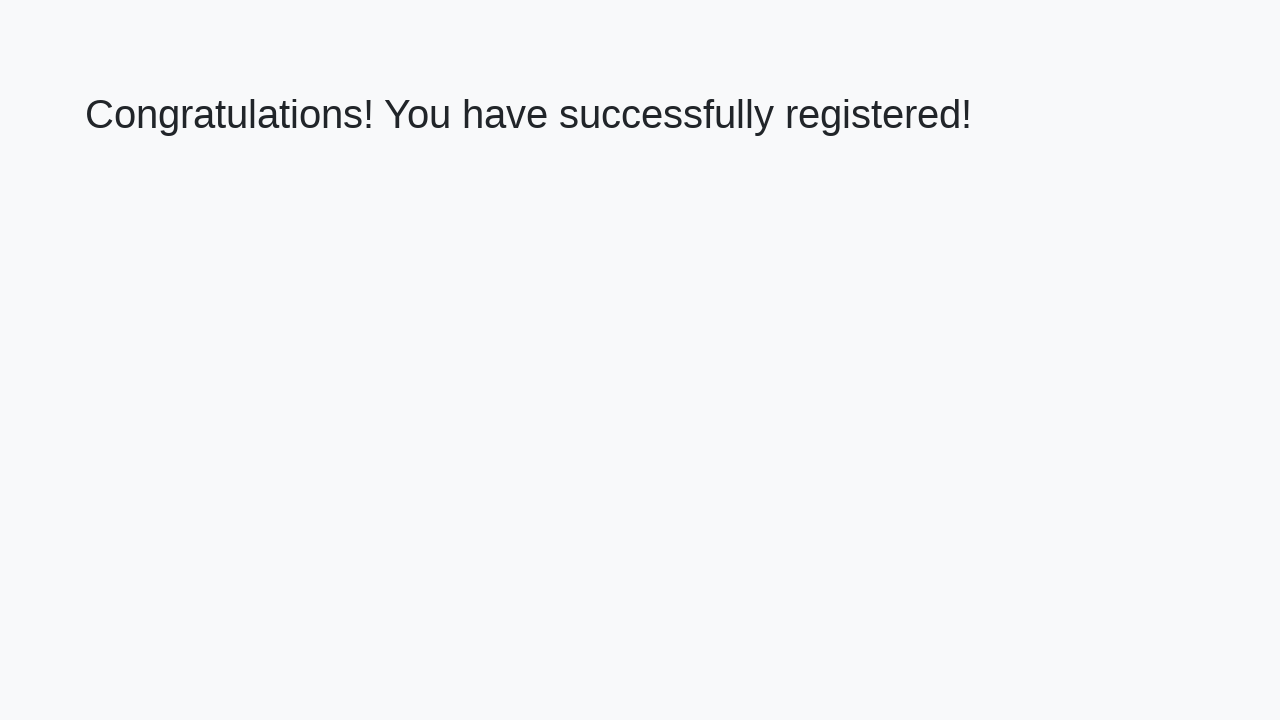